Navigates to LambdaTest homepage and verifies the page loads by checking for the page title

Starting URL: https://www.lambdatest.com/

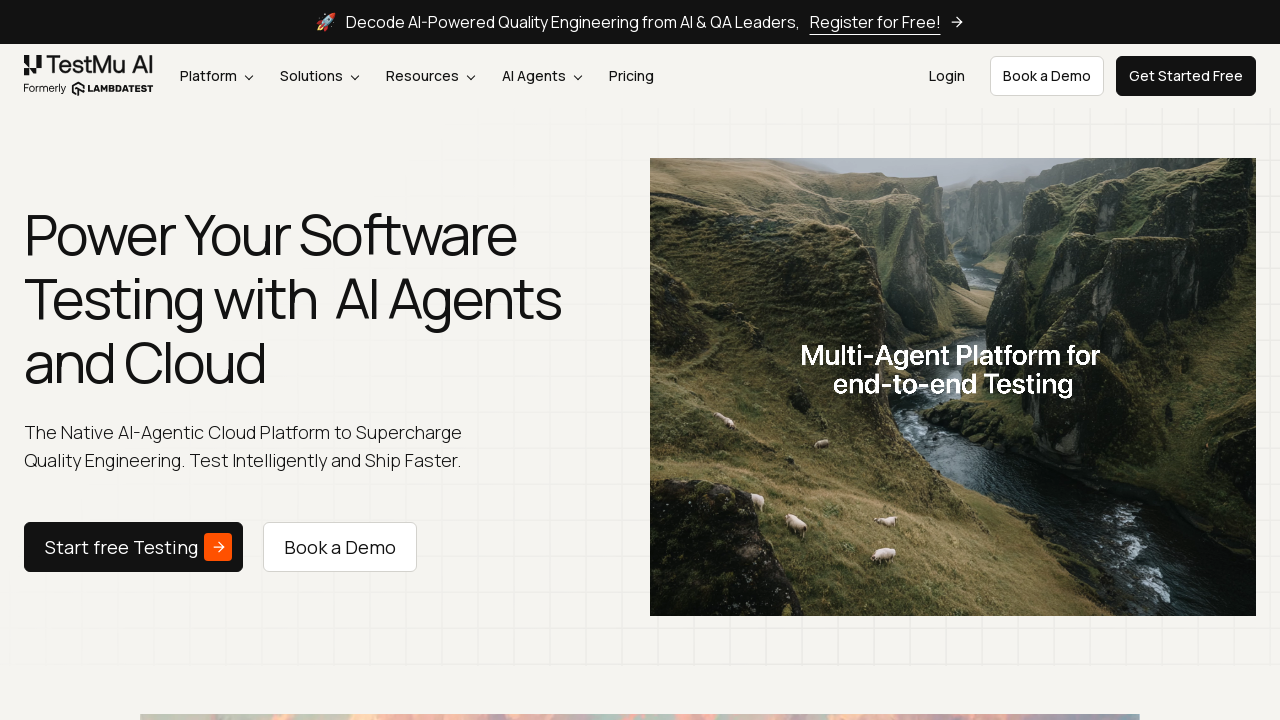

Waited for page to reach domcontentloaded state
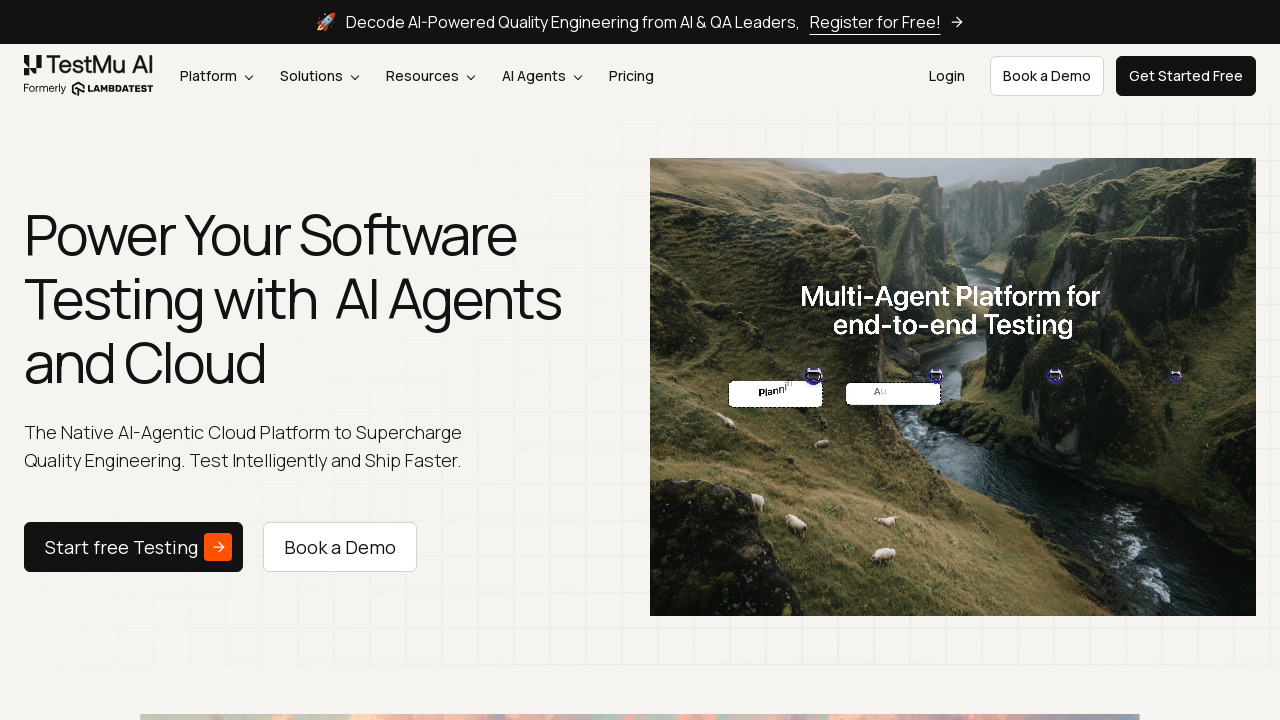

Retrieved page title: TestMu AI (Formerly LambdaTest) - AI Powered Testing Tool | AI Testing Agents On Cloud
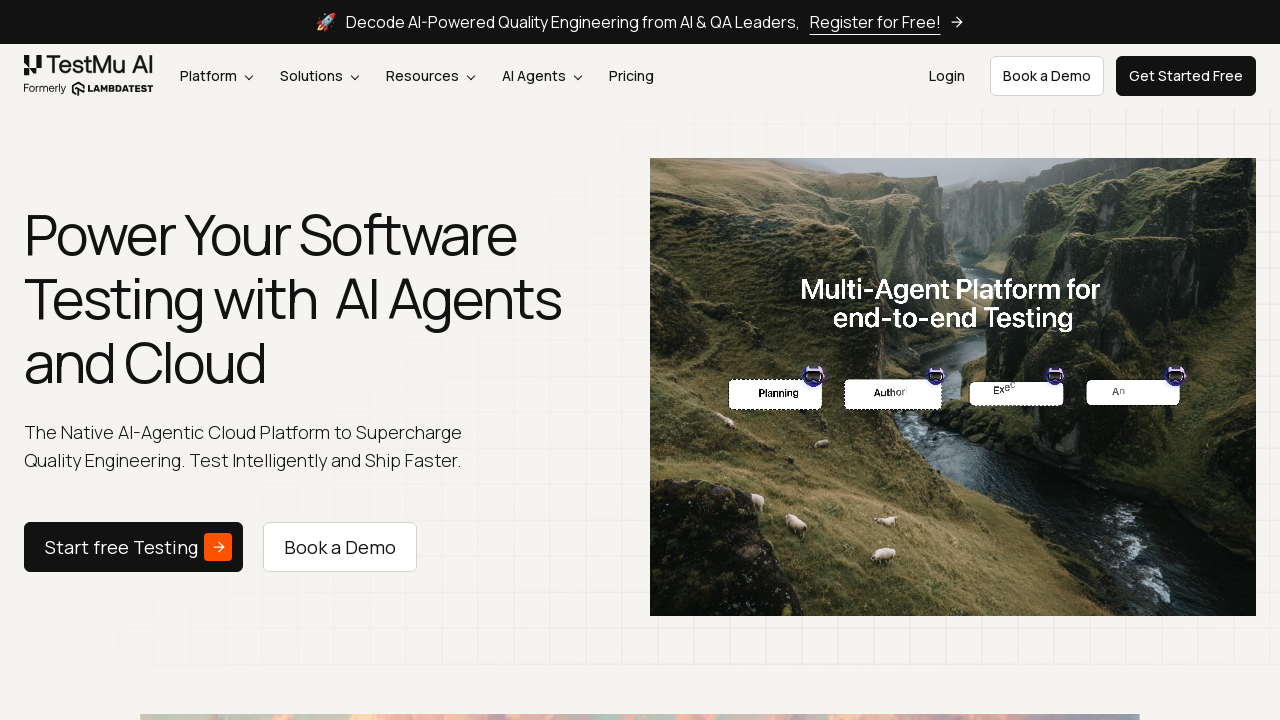

Printed page title to console
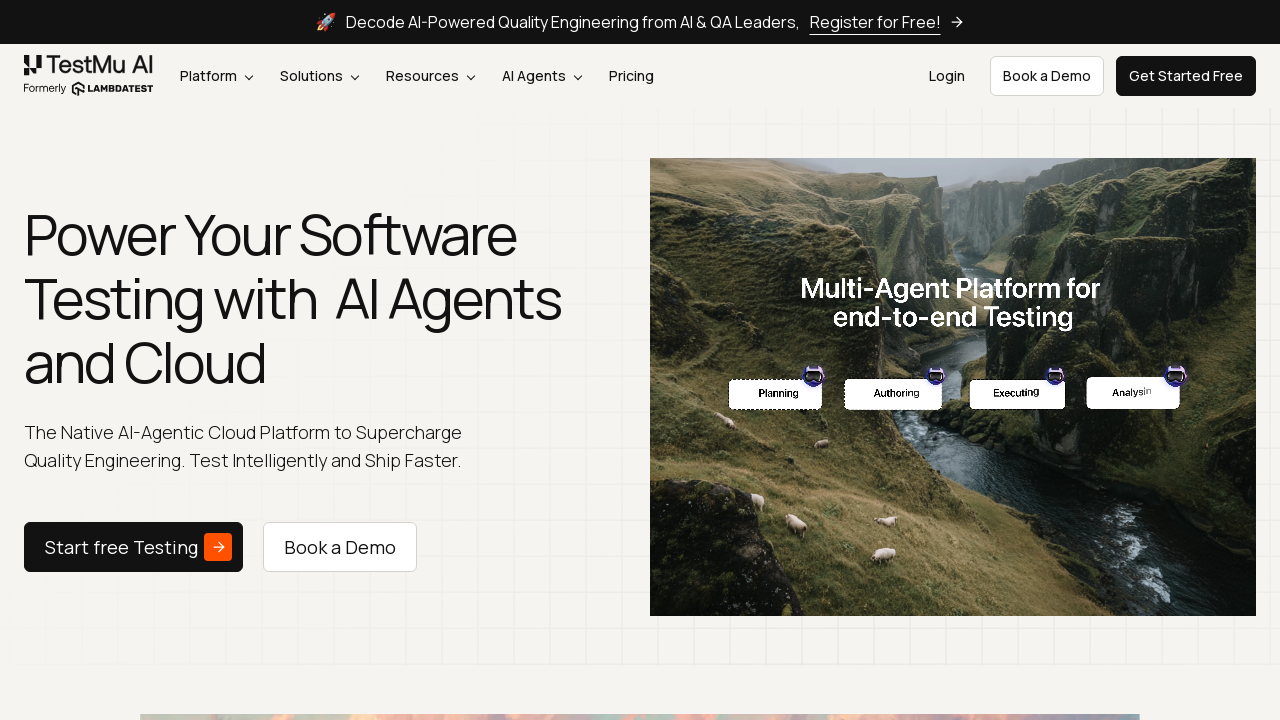

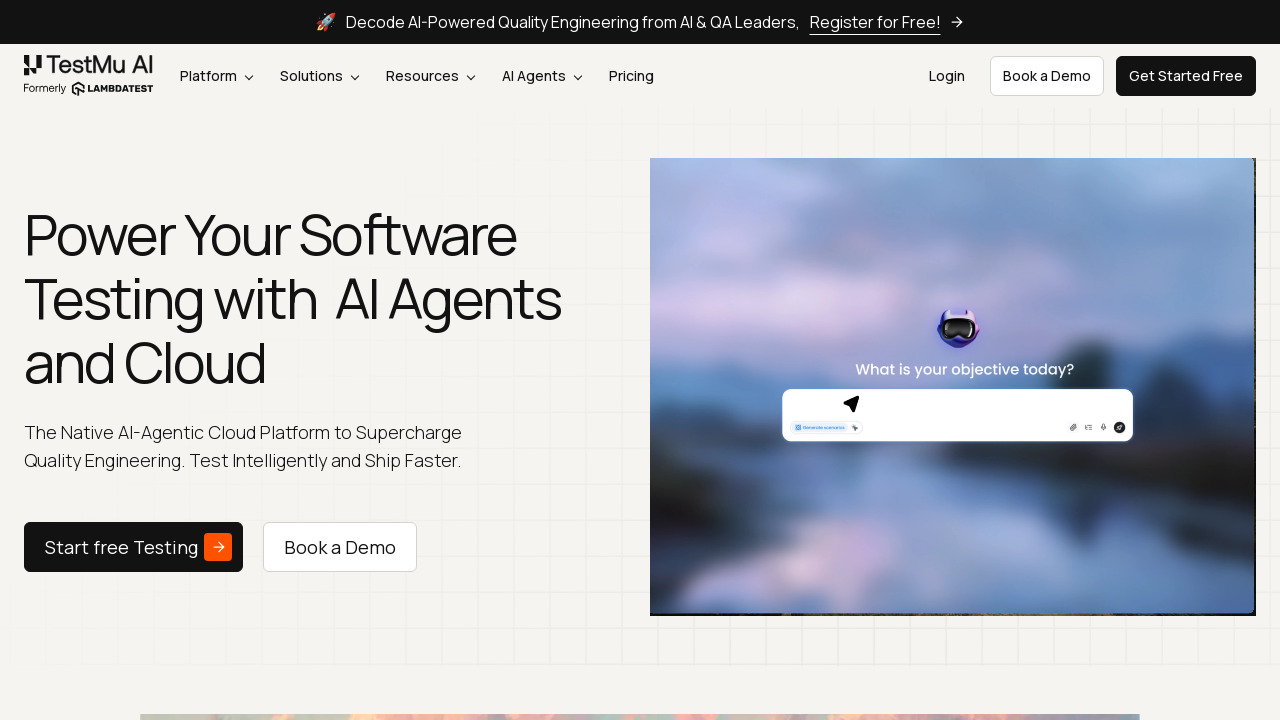